Tests basic HTML form submission by filling username and password fields on a public test page and verifying the submitted values are displayed correctly

Starting URL: https://testpages.eviltester.com/styled/basic-html-form-test.html

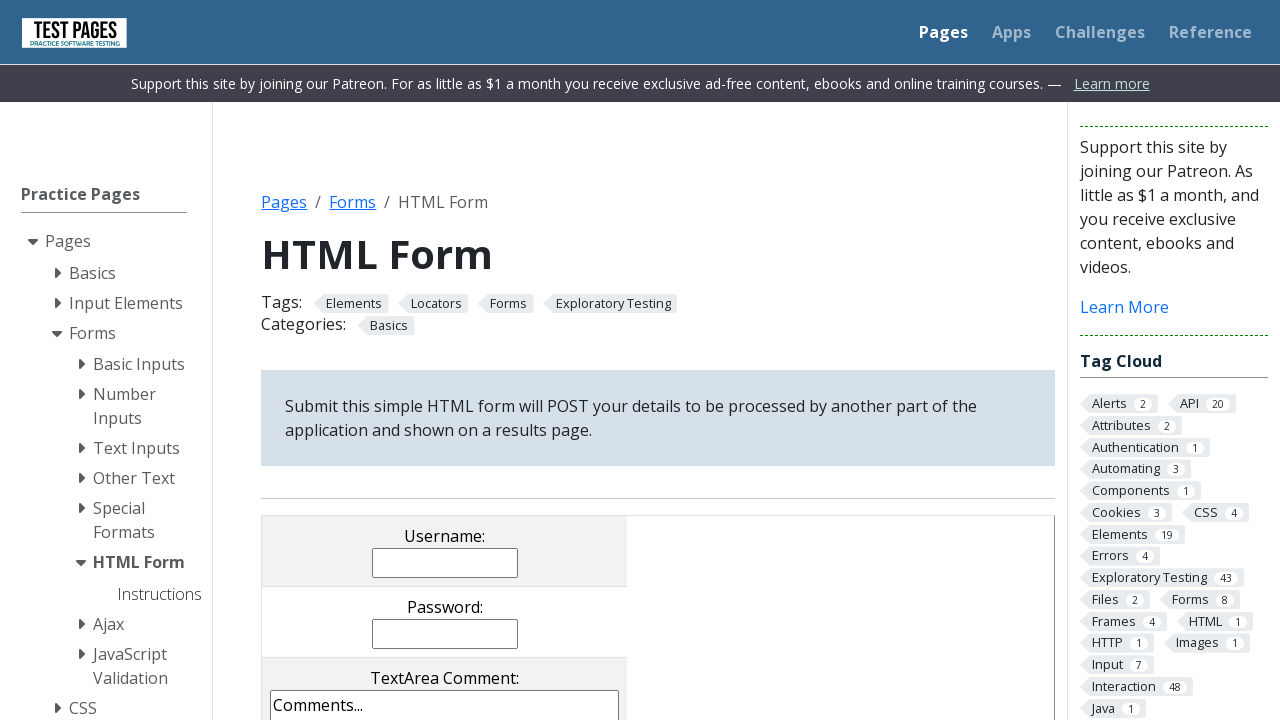

Filled username field with 'johnsmith_87' on input[name='username']
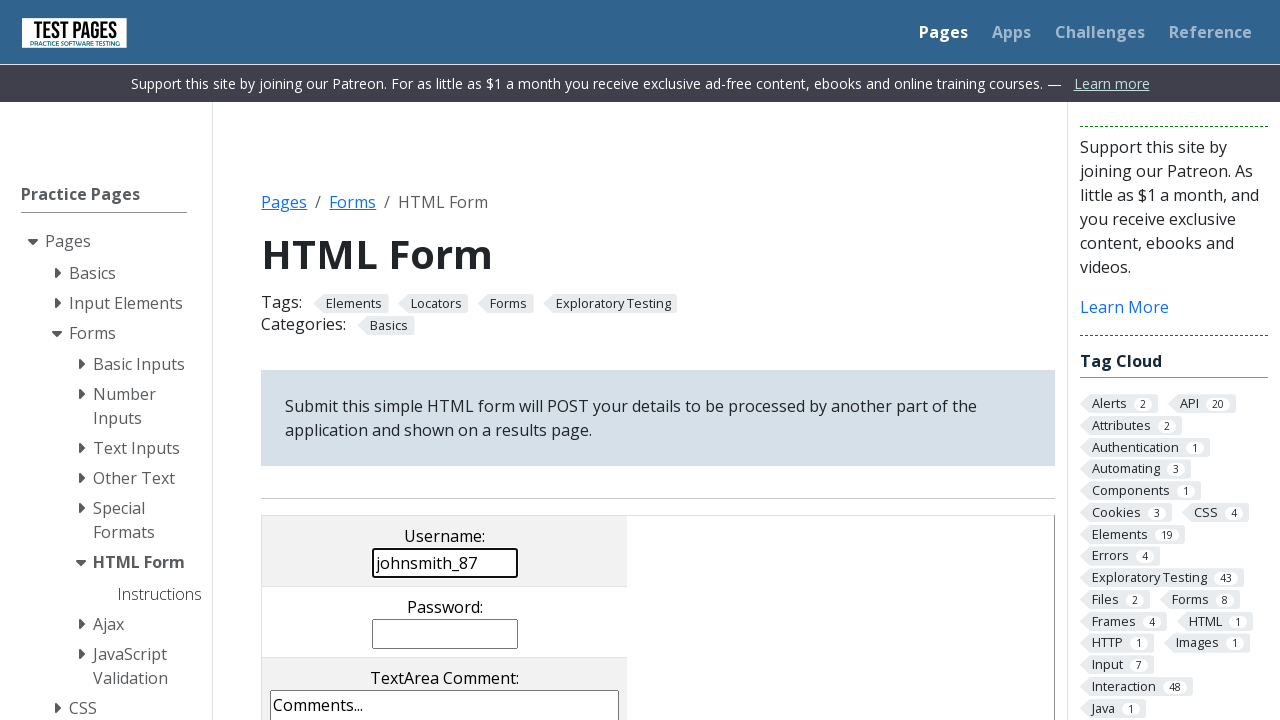

Filled password field with 'SecurePass#2024' on input[name='password']
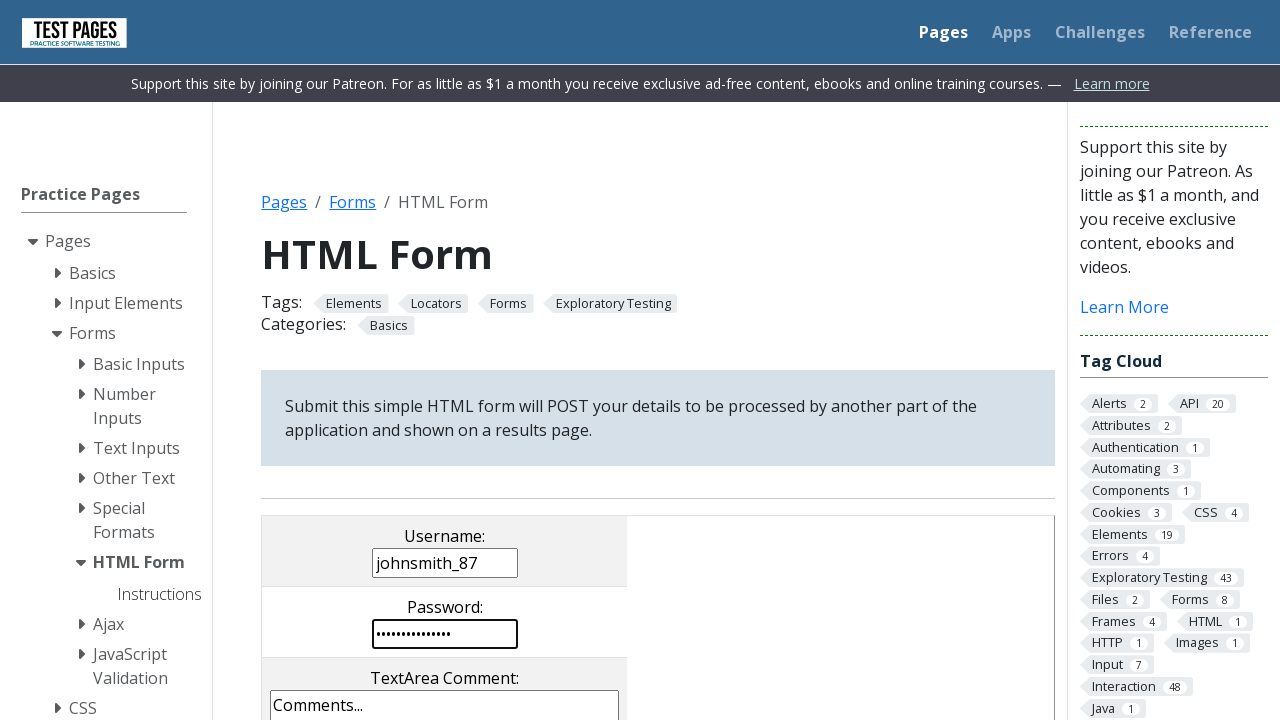

Clicked form submit button at (504, 360) on input[value='submit']
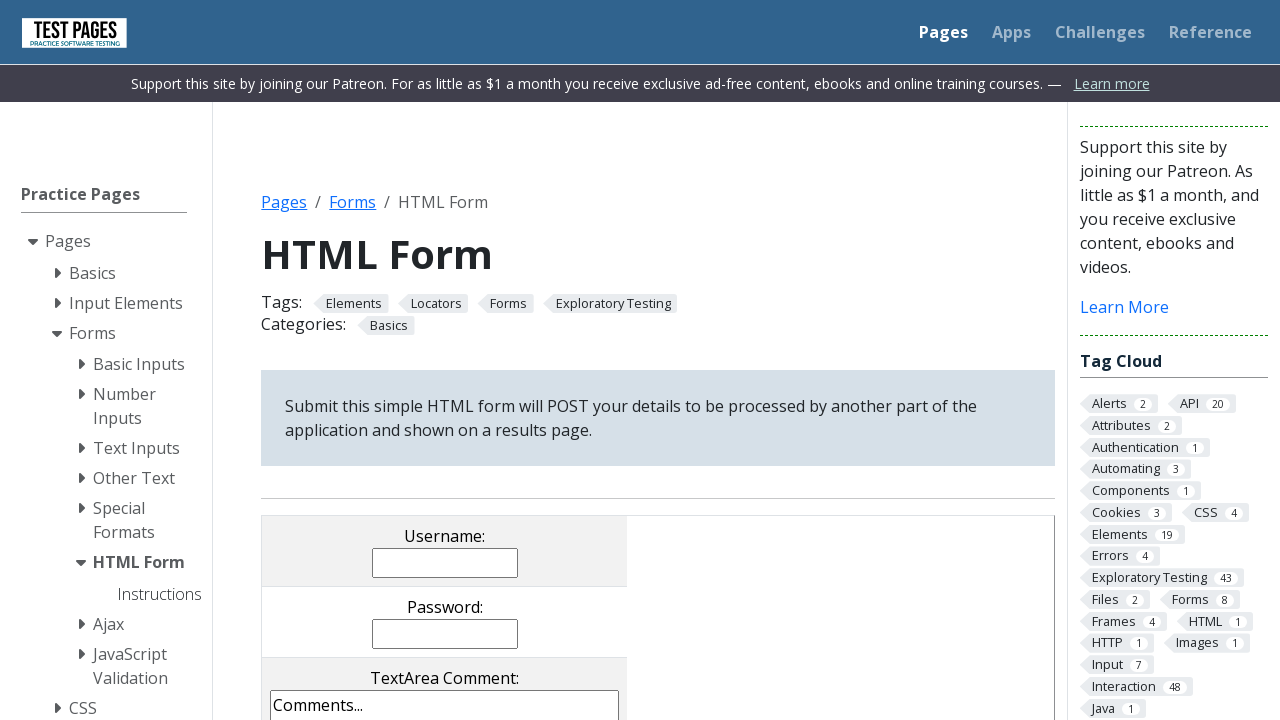

Form submission results page loaded with username value displayed
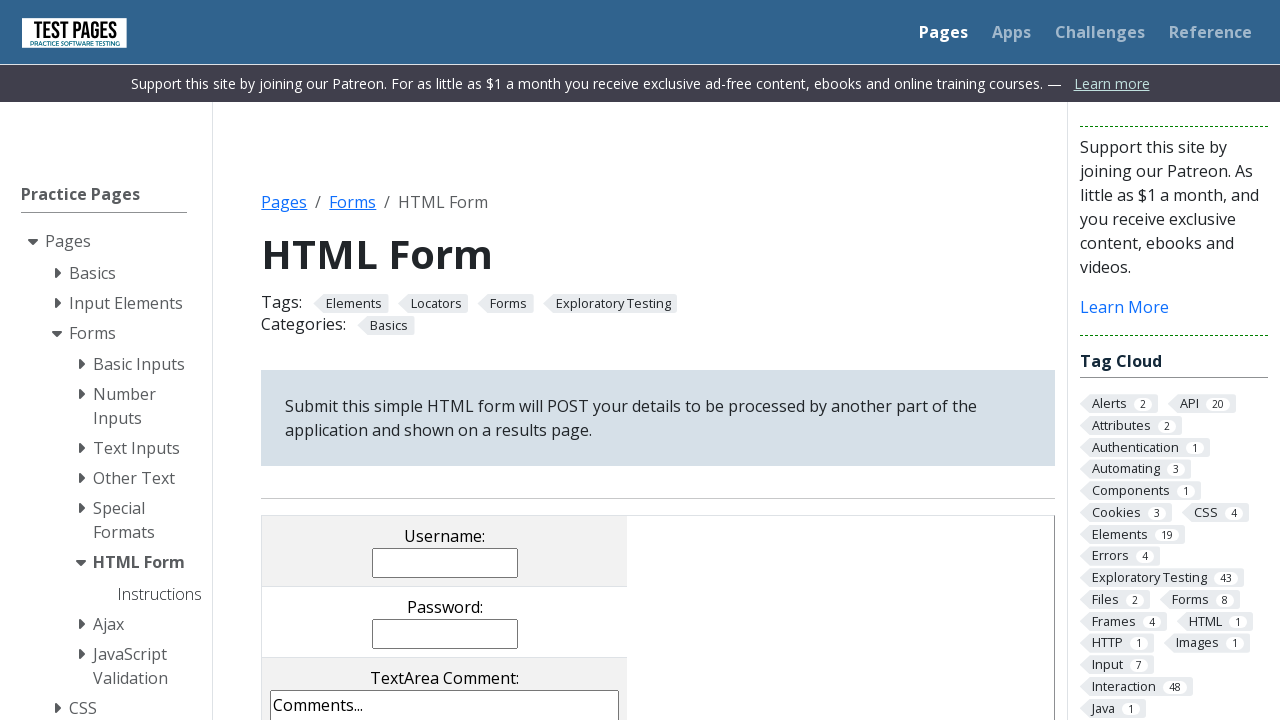

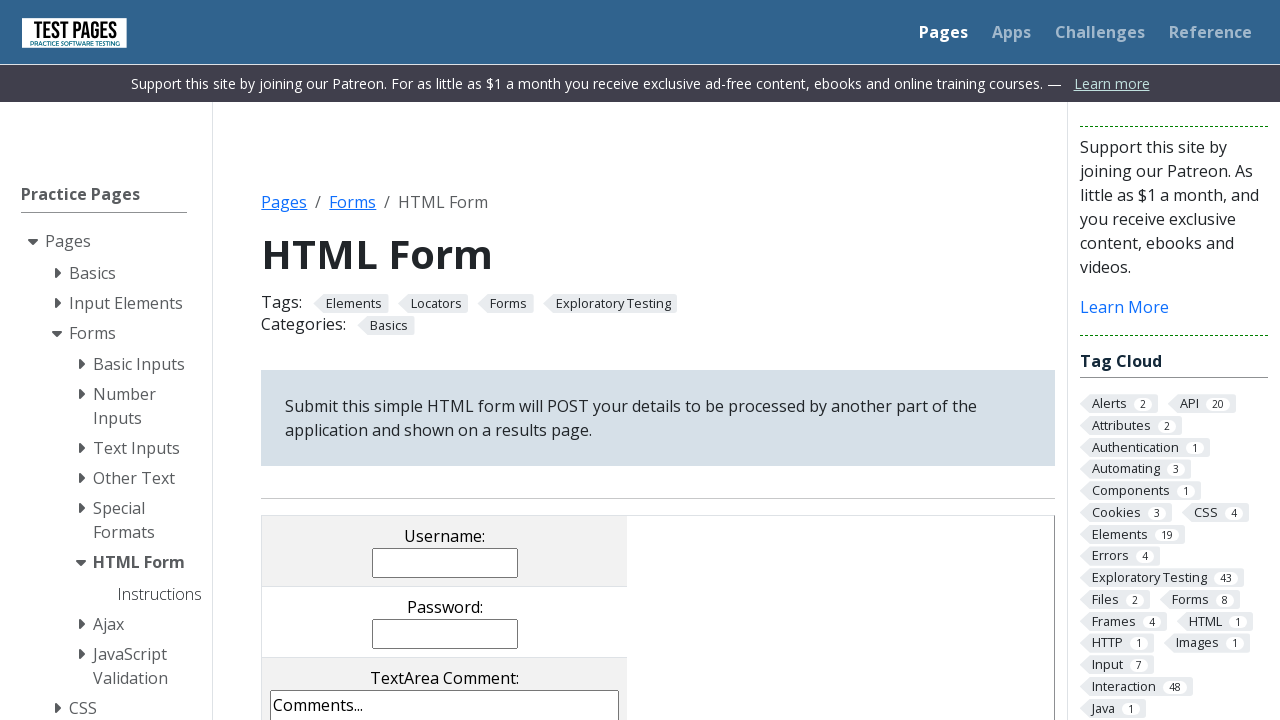